Tests form interaction using JavaScript execution to set input values, click radio buttons and checkboxes on a test automation practice page

Starting URL: https://testautomationpractice.blogspot.com/

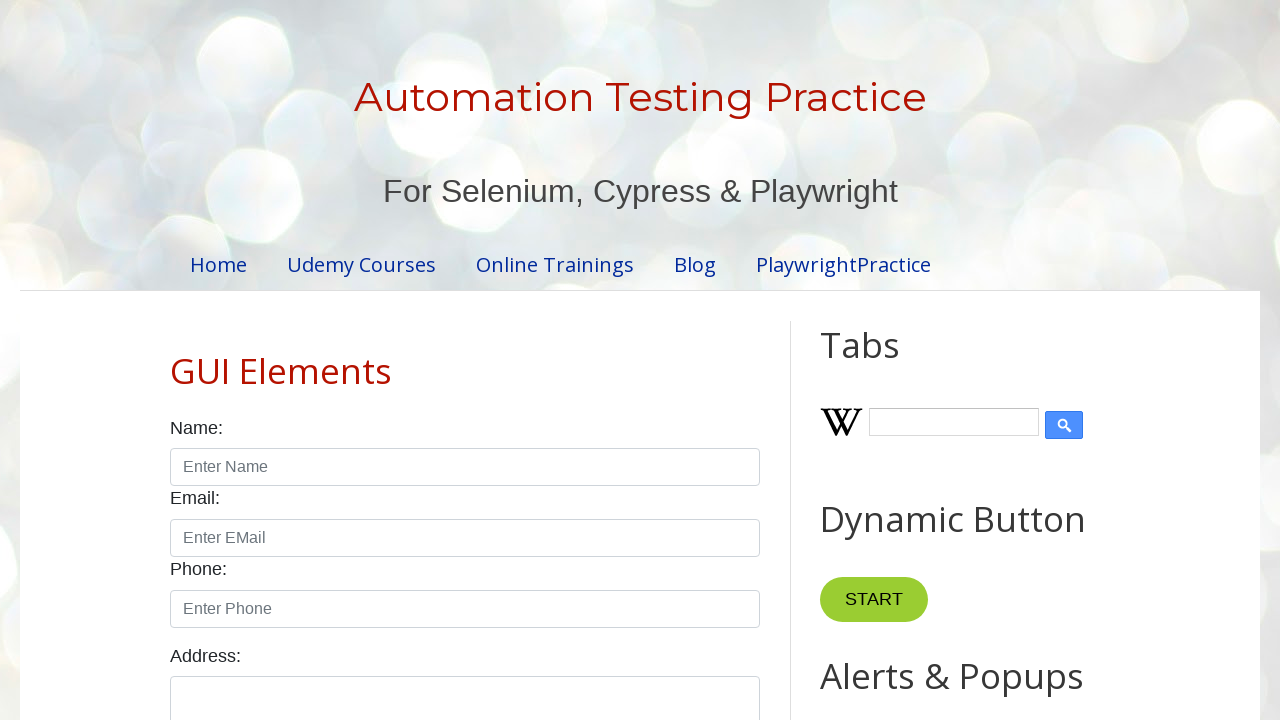

Set name field to 'Ramson Oslo' using JavaScript execution
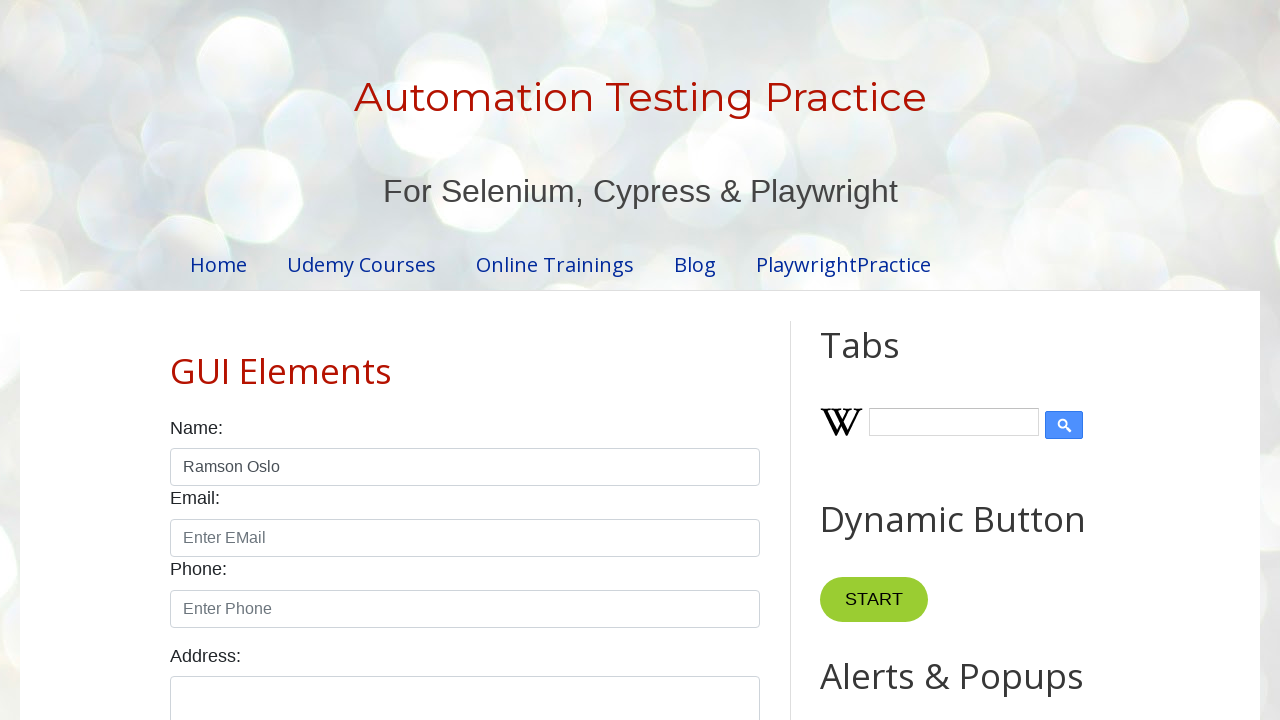

Clicked female radio button at (250, 360) on xpath=//input[@id='female']
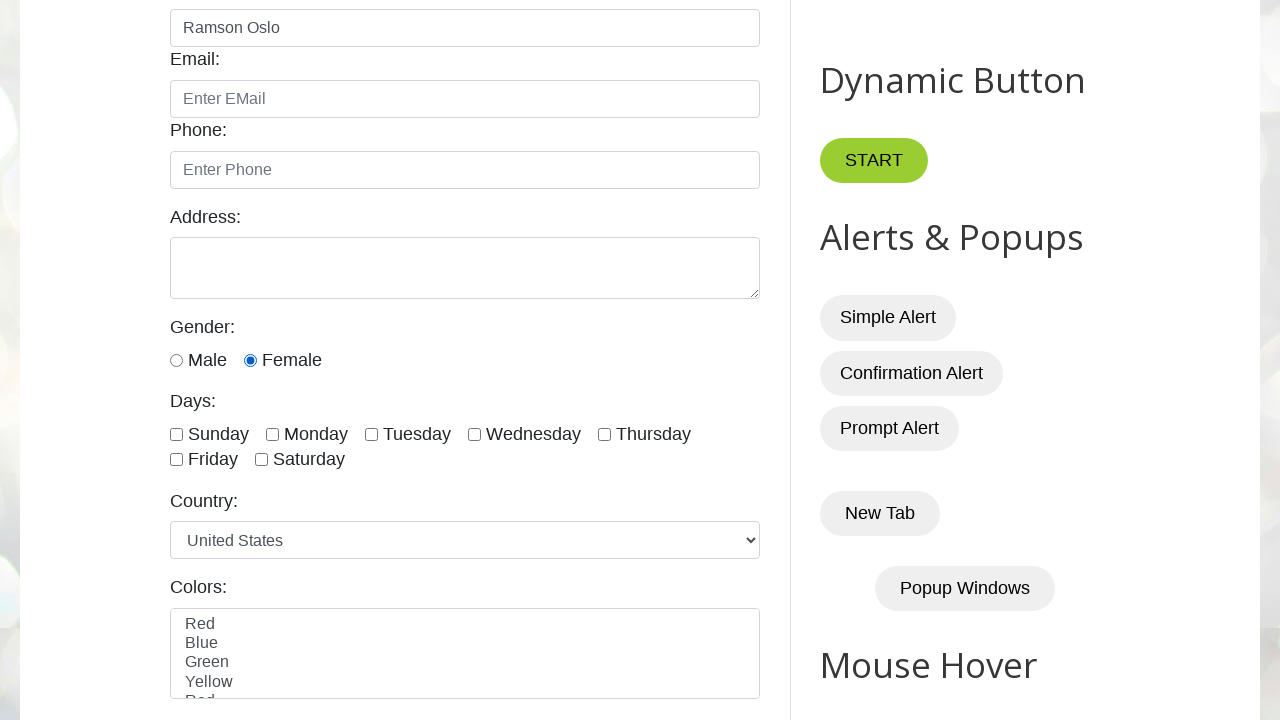

Clicked checkbox 8 at (651, 361) on (//input[@type='checkbox'])[8]
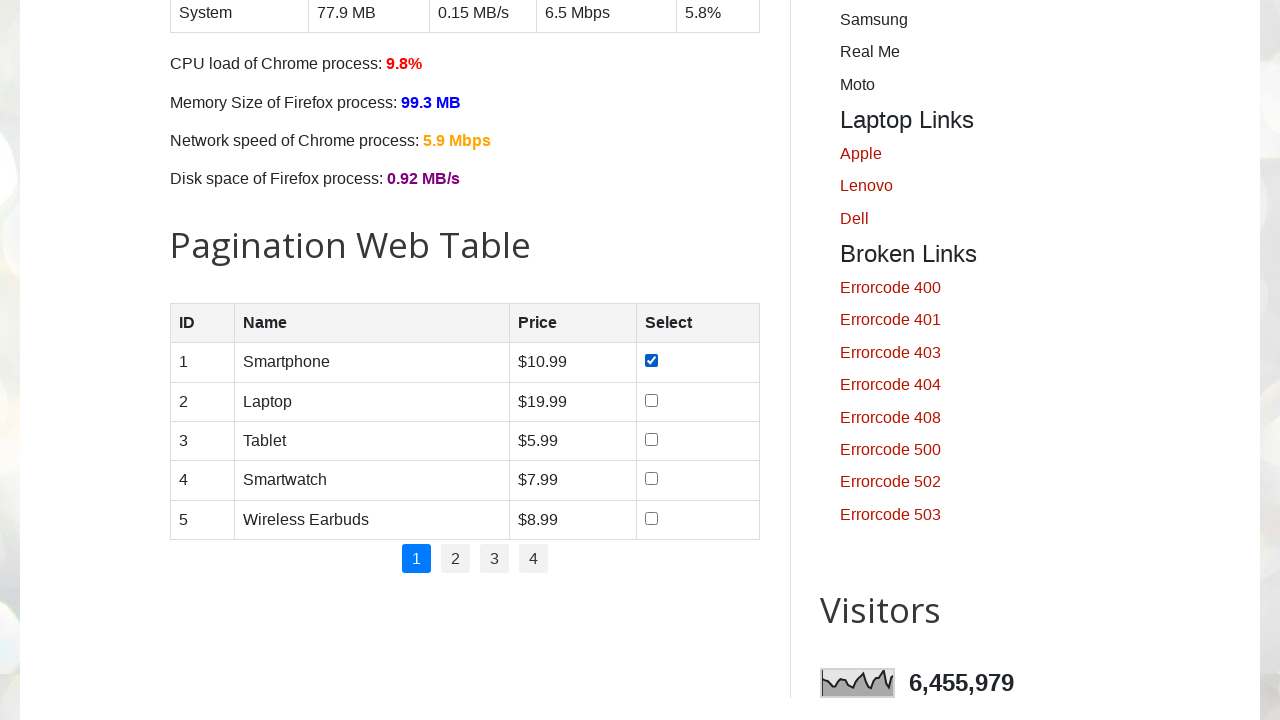

Clicked checkbox 9 at (651, 400) on (//input[@type='checkbox'])[9]
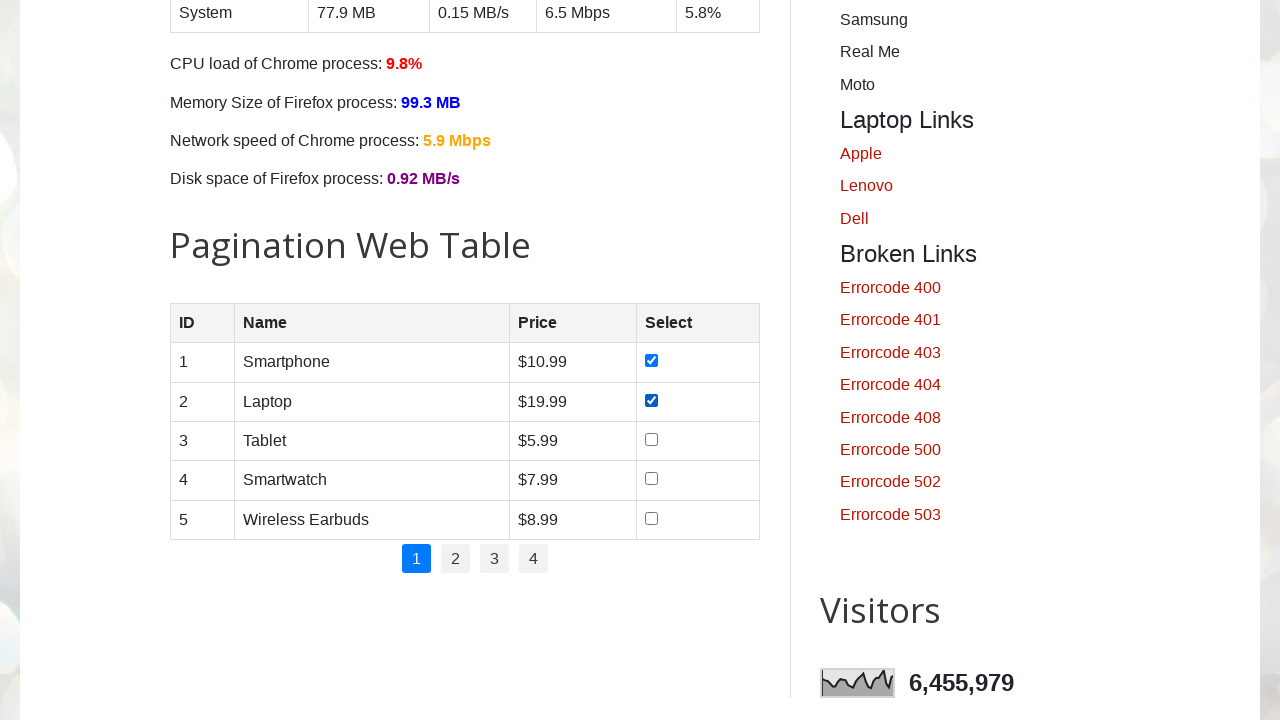

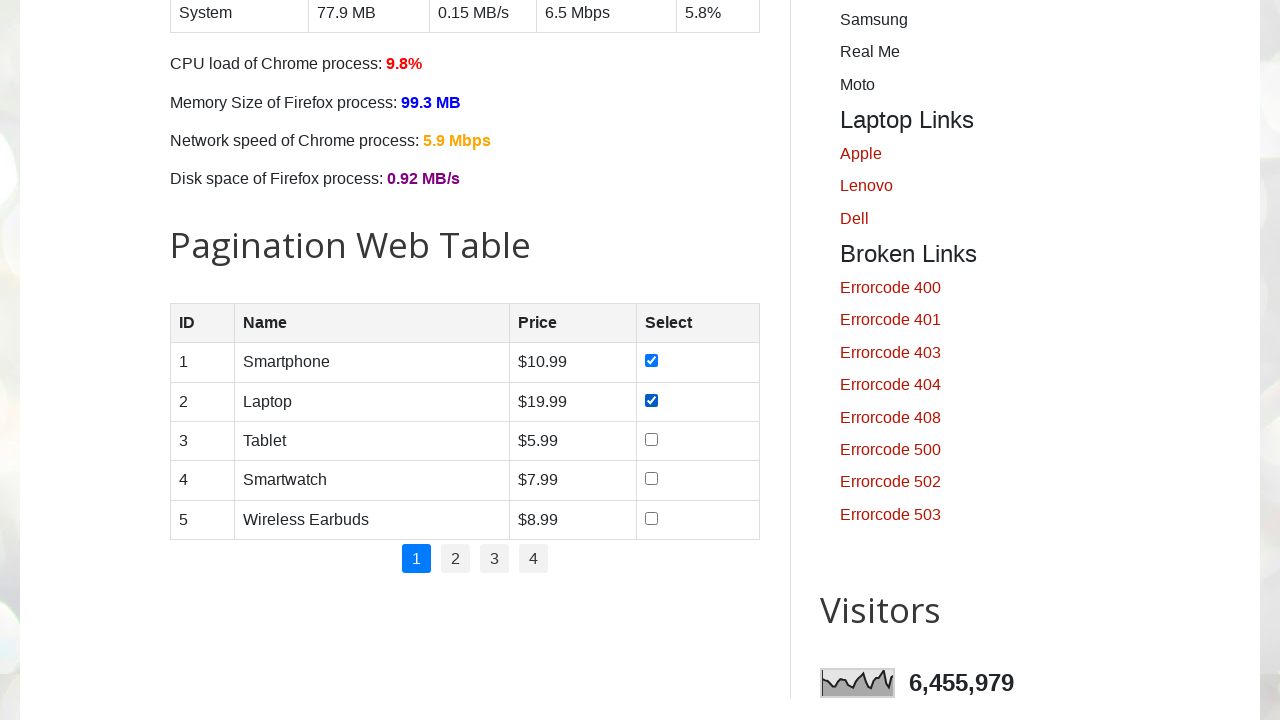